Navigates to ynet.co.il, gets the title, refreshes the page, and checks browser name

Starting URL: http://www.ynet.co.il

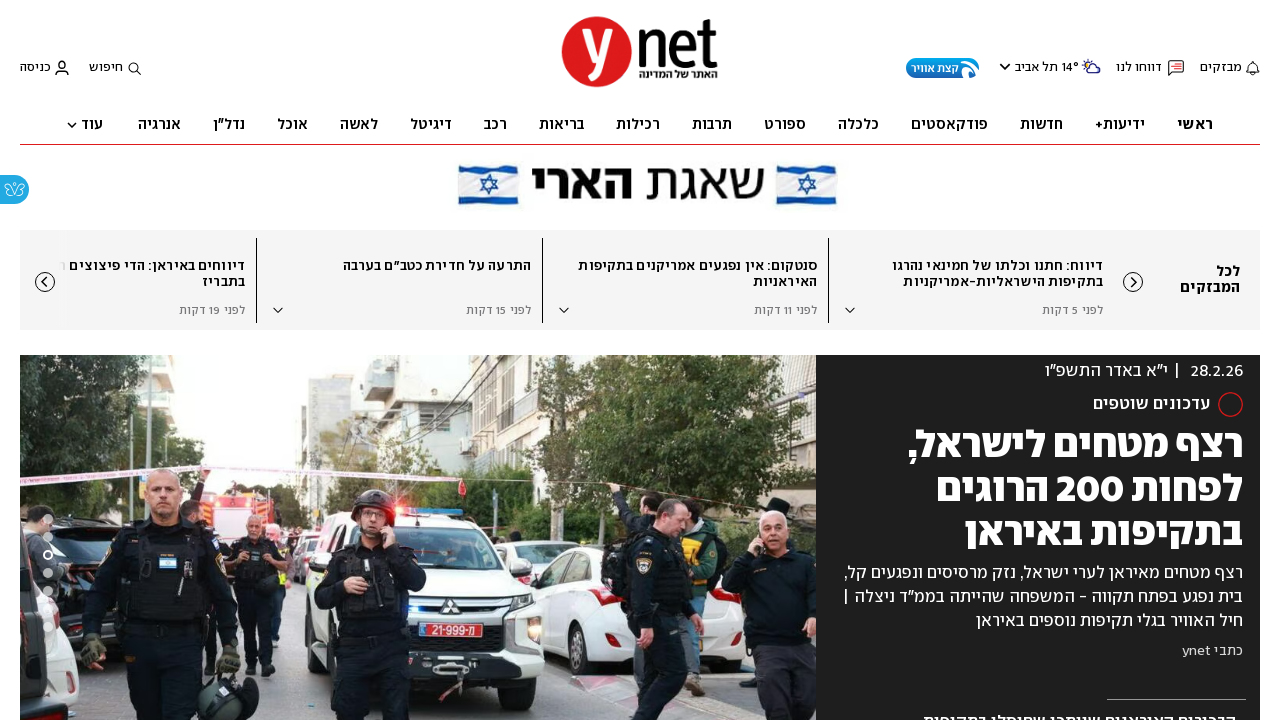

Retrieved page title from ynet.co.il
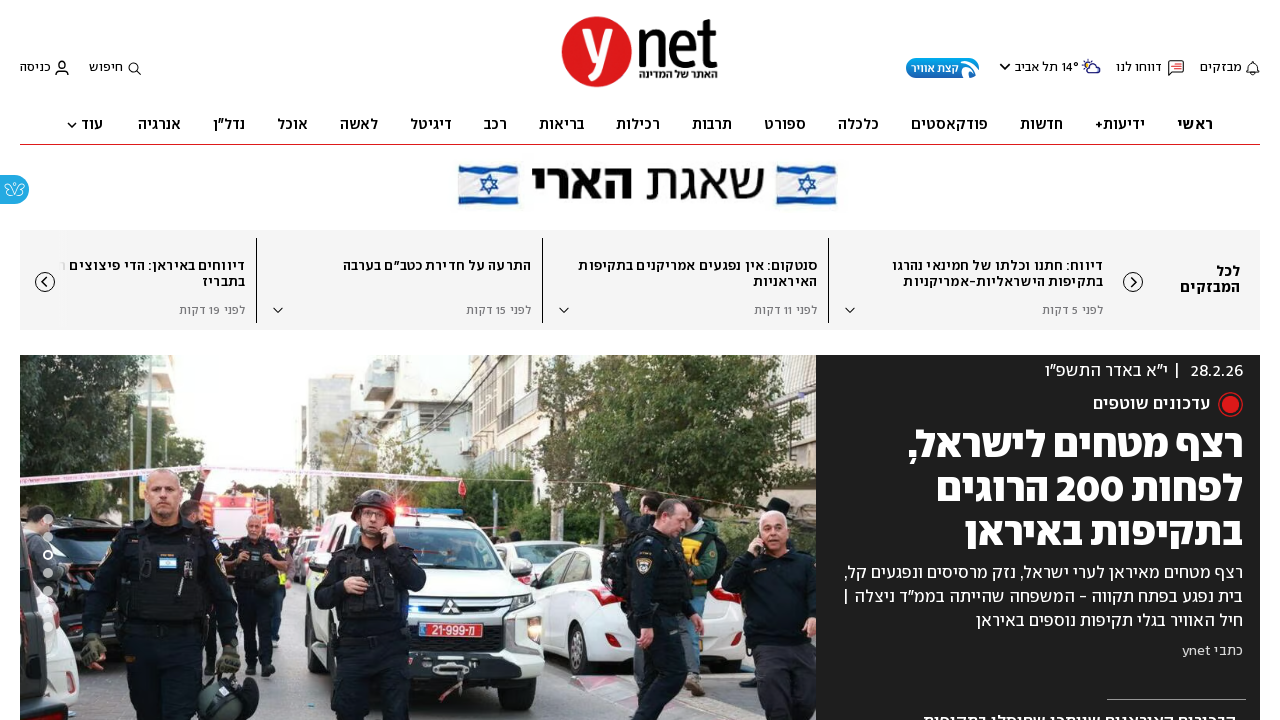

Refreshed the page
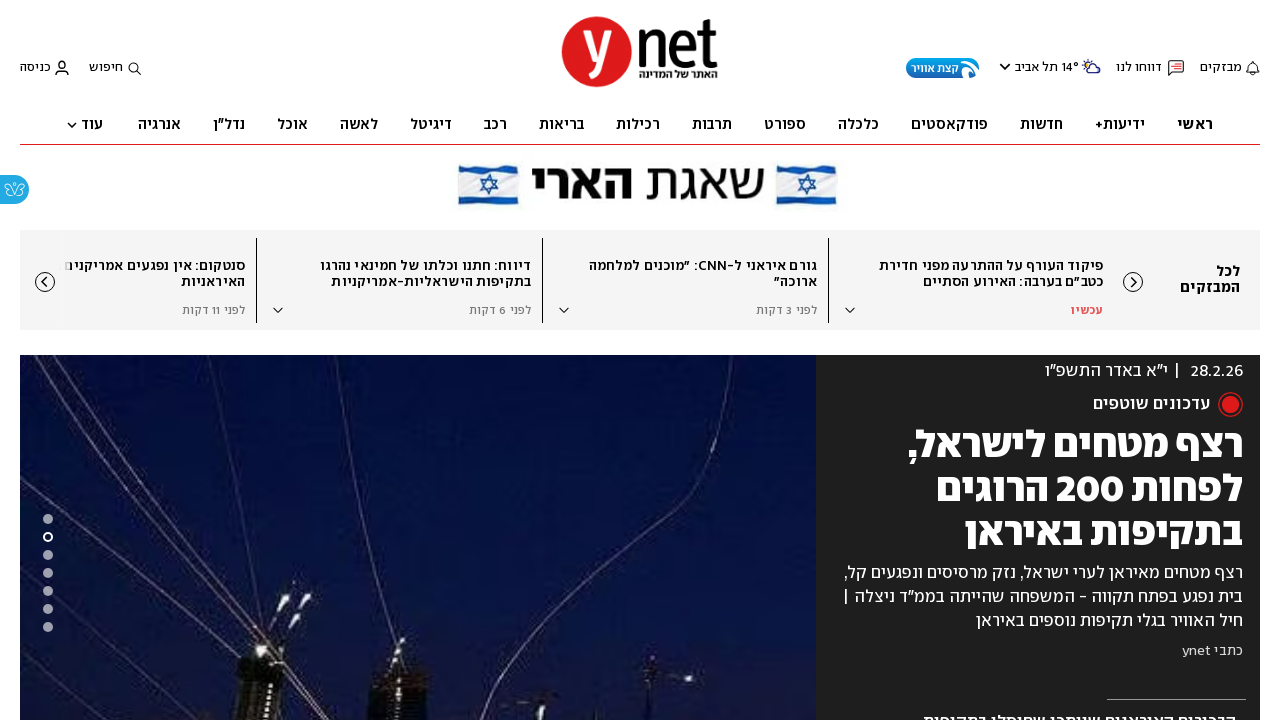

Page loaded after refresh, DOM content ready
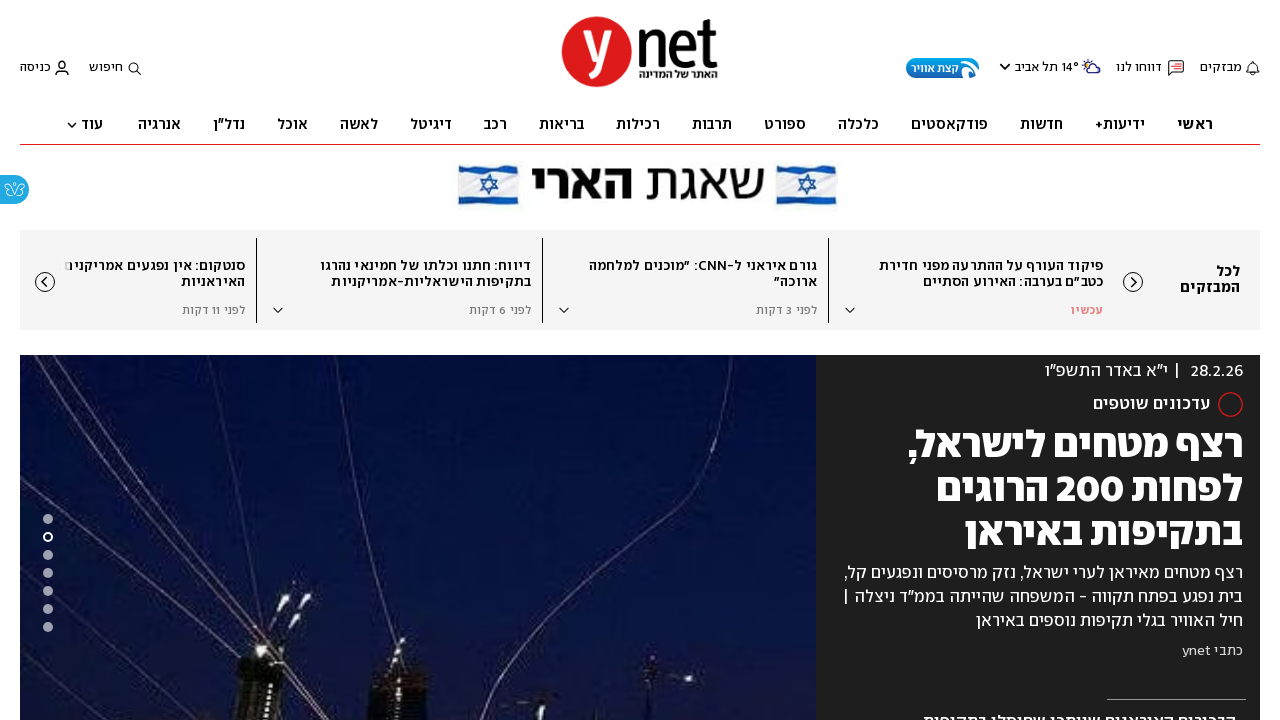

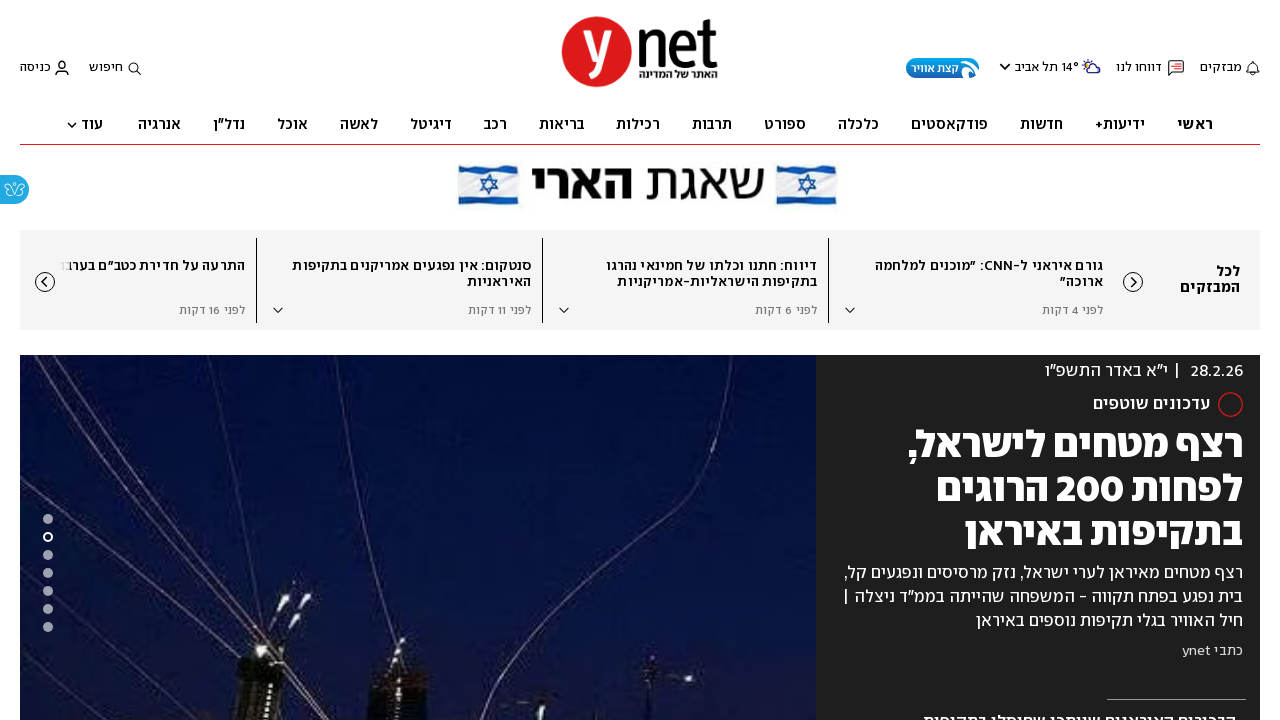